Tests button clicking functionality by clicking a button and verifying the dynamic message appears

Starting URL: https://demoqa.com/buttons

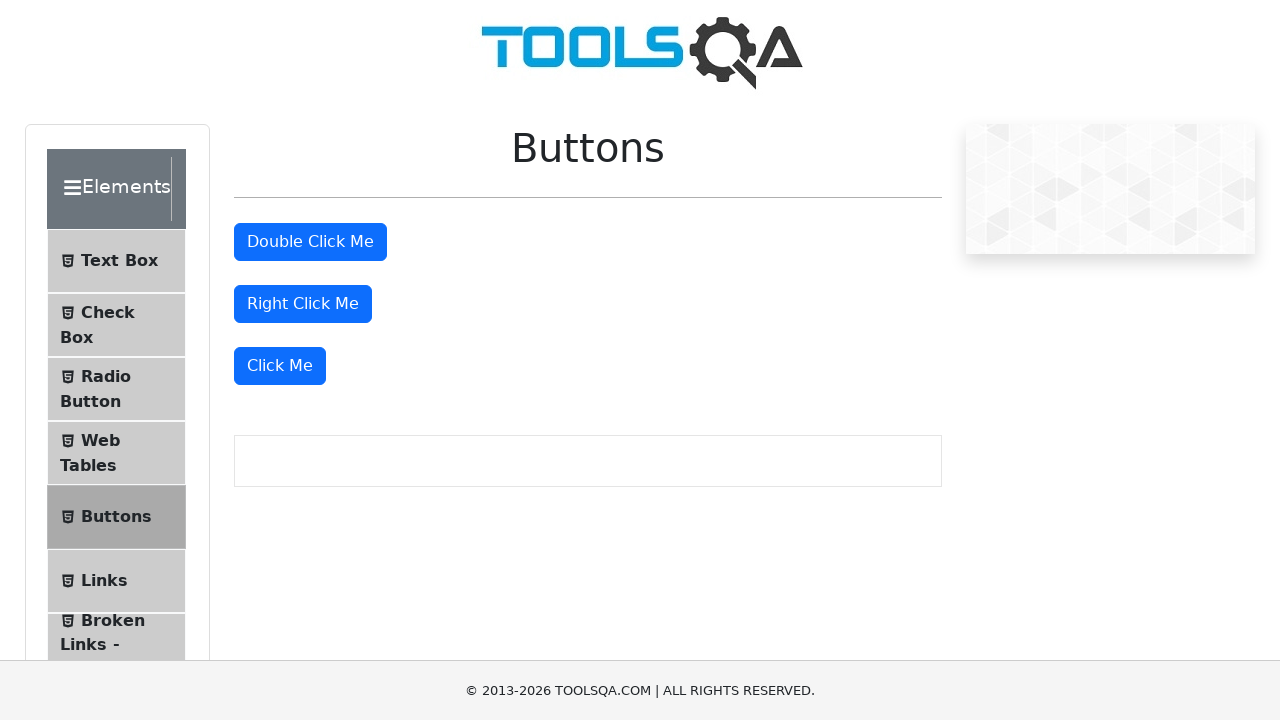

Clicked the 'Click Me' button at (280, 366) on xpath=//button[text()='Click Me']
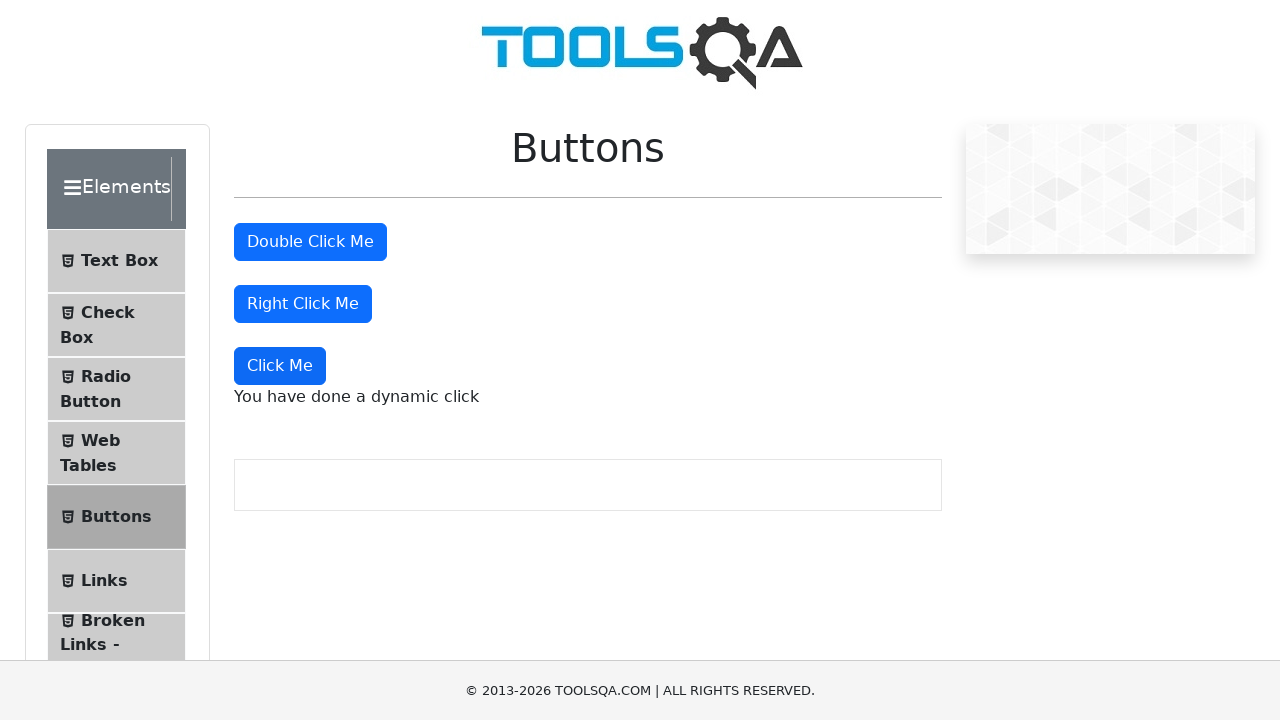

Dynamic message appeared after button click
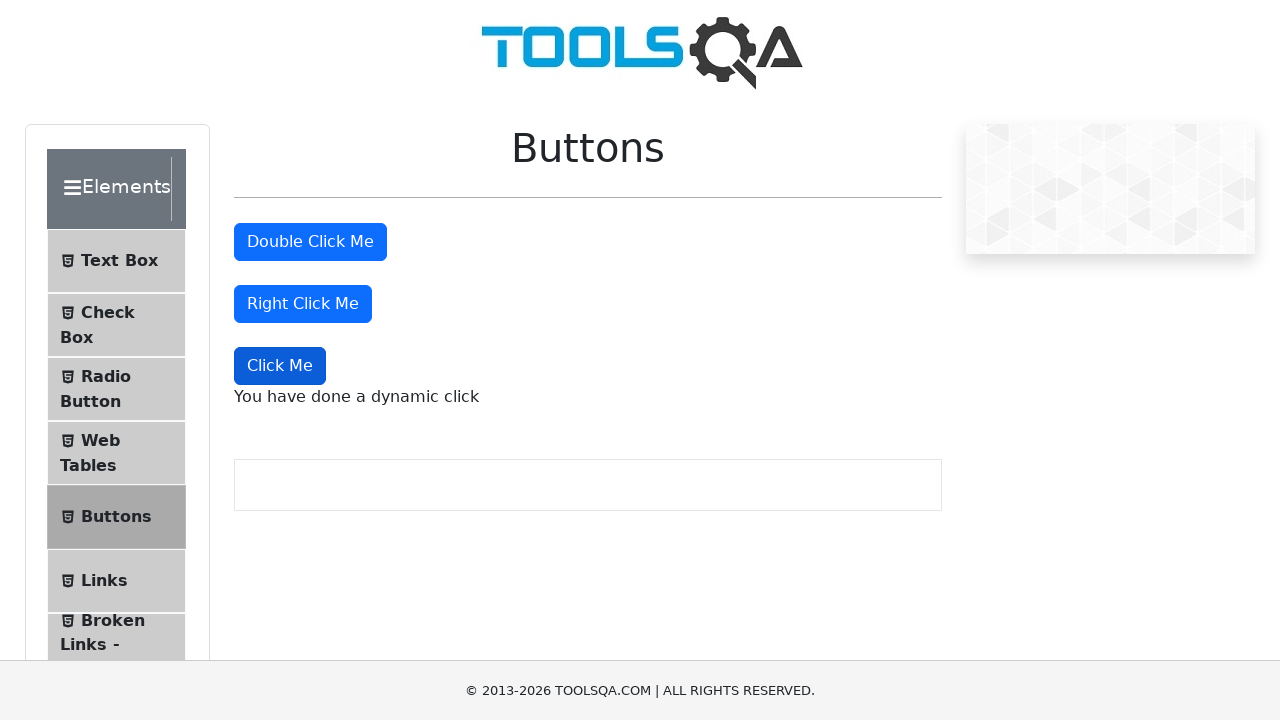

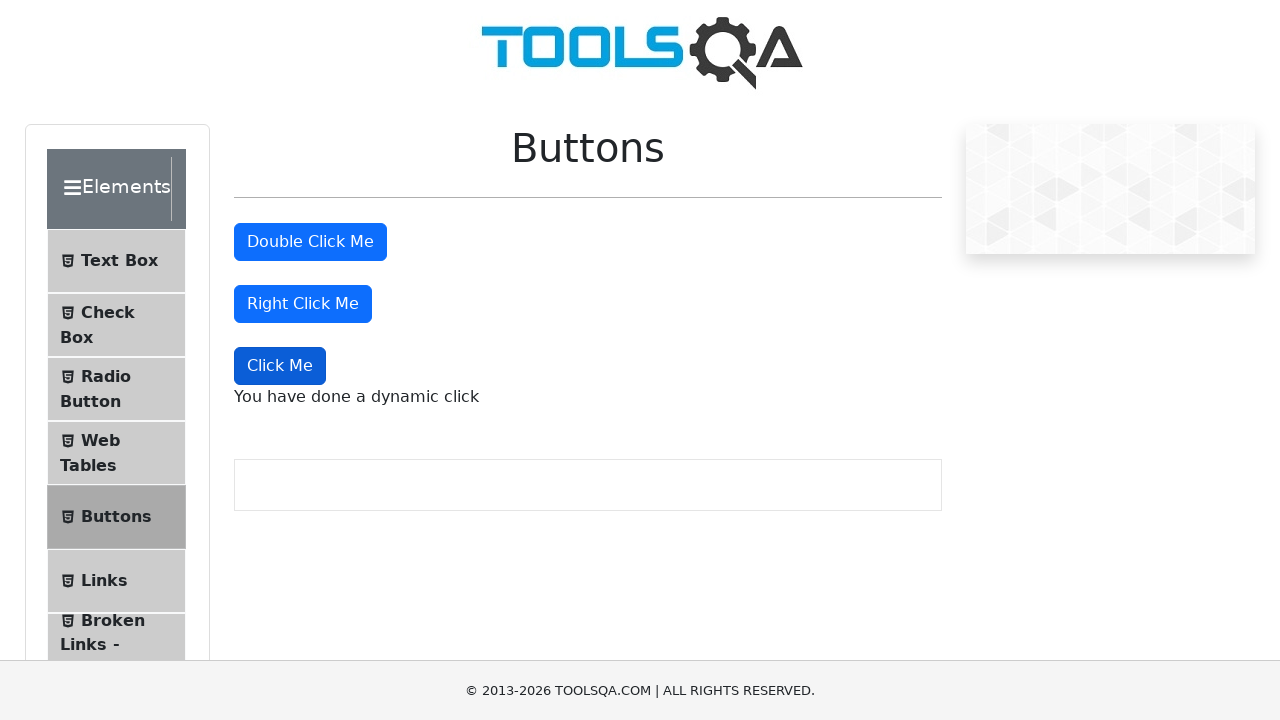